Tests the confirmation popup functionality by clicking a button that triggers a confirmation alert and then dismissing the alert

Starting URL: https://demoqa.com/alerts

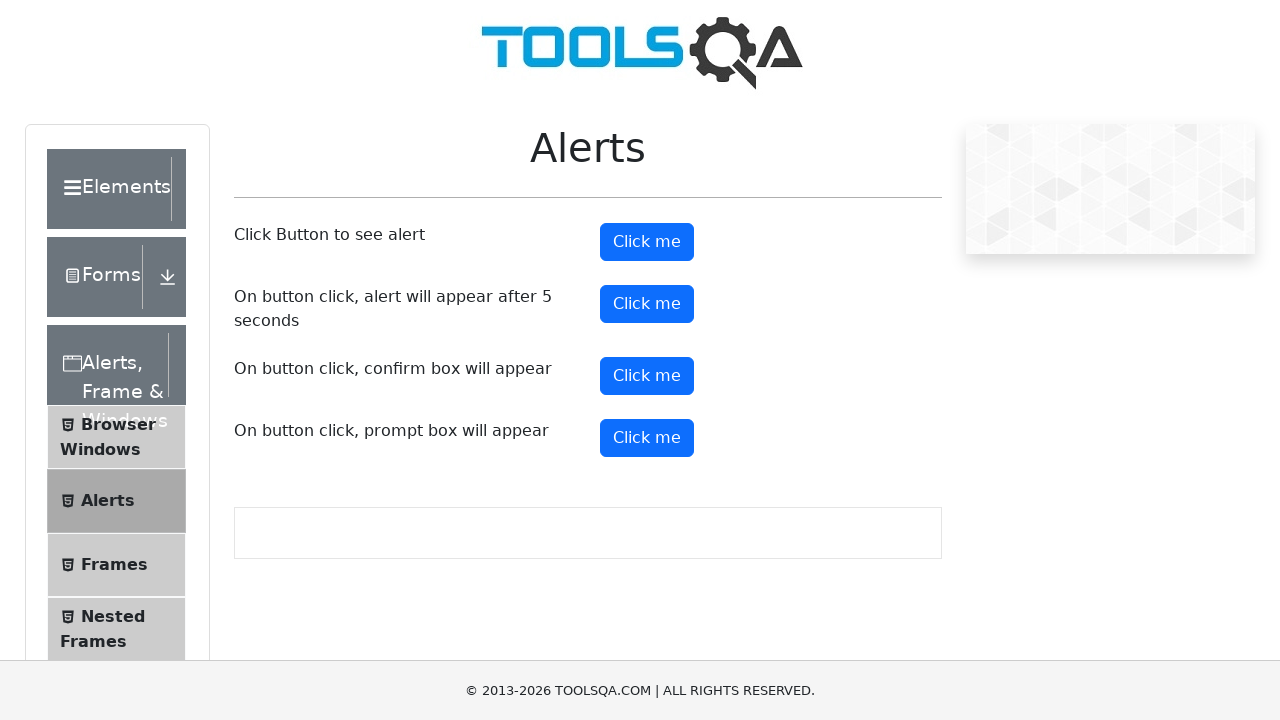

Clicked confirm button to trigger confirmation popup at (647, 376) on #confirmButton
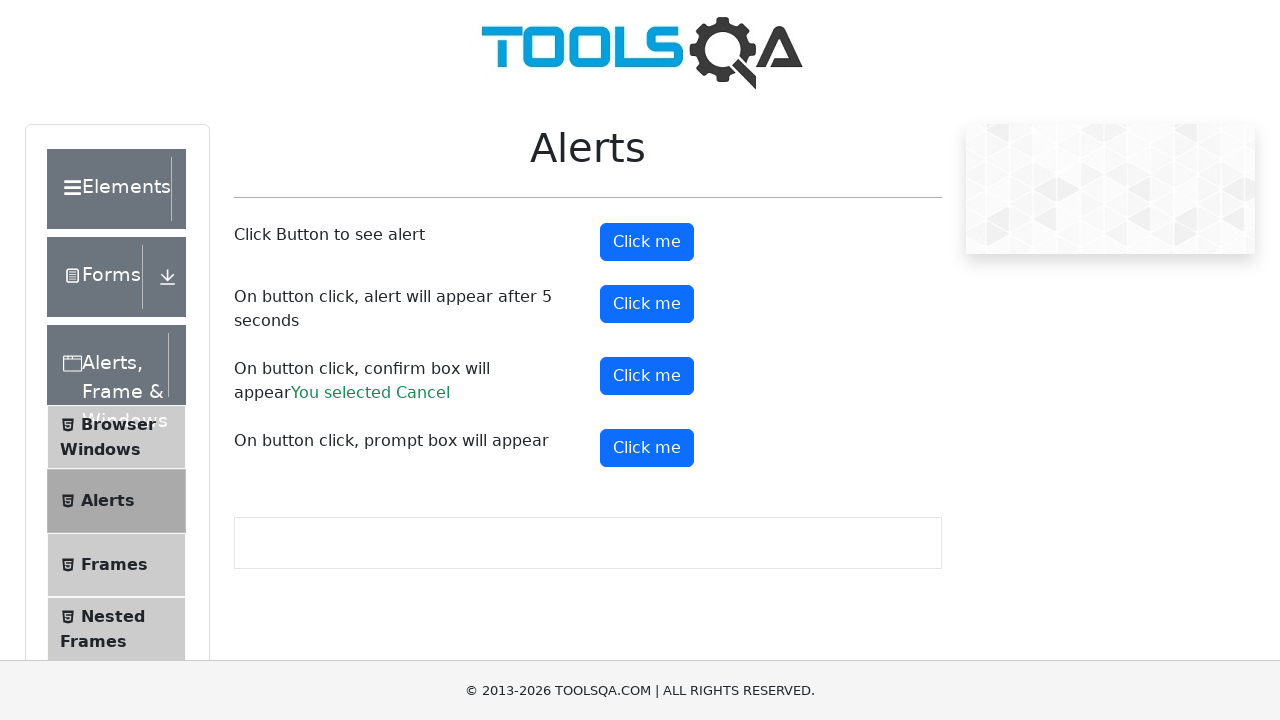

Set up dialog handler to dismiss alerts
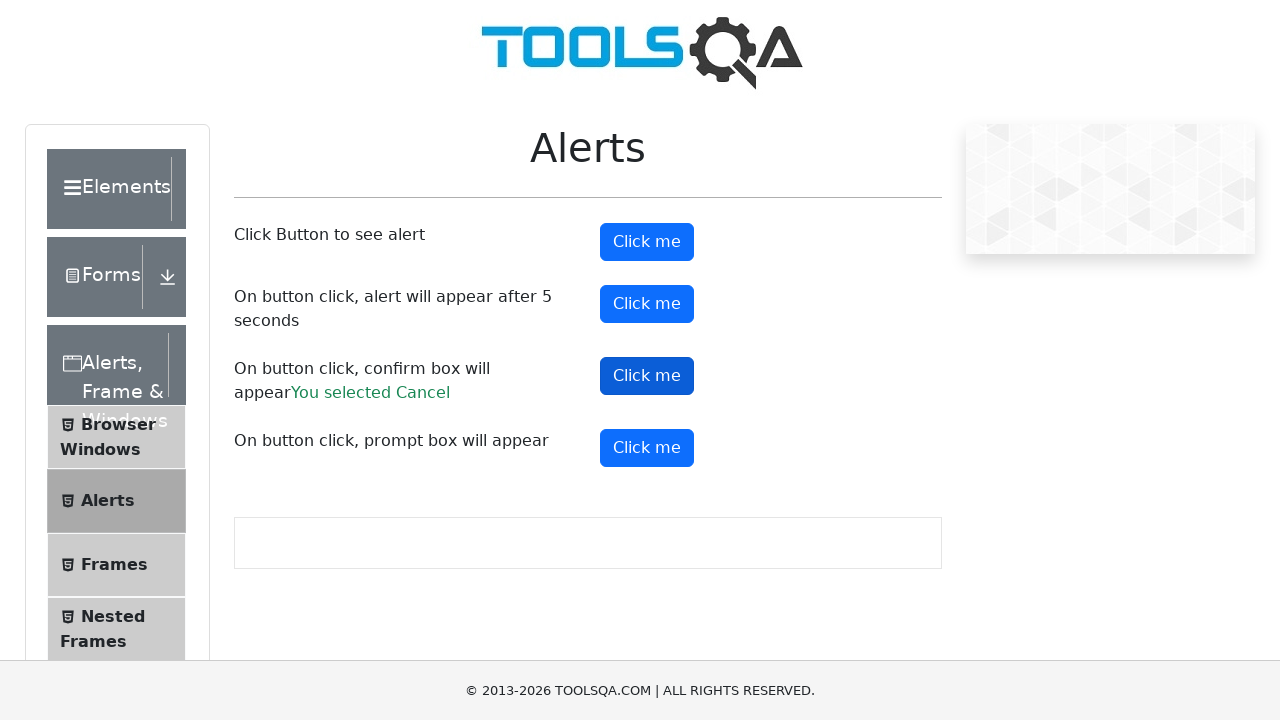

Configured one-time dialog handler to dismiss confirmation popup
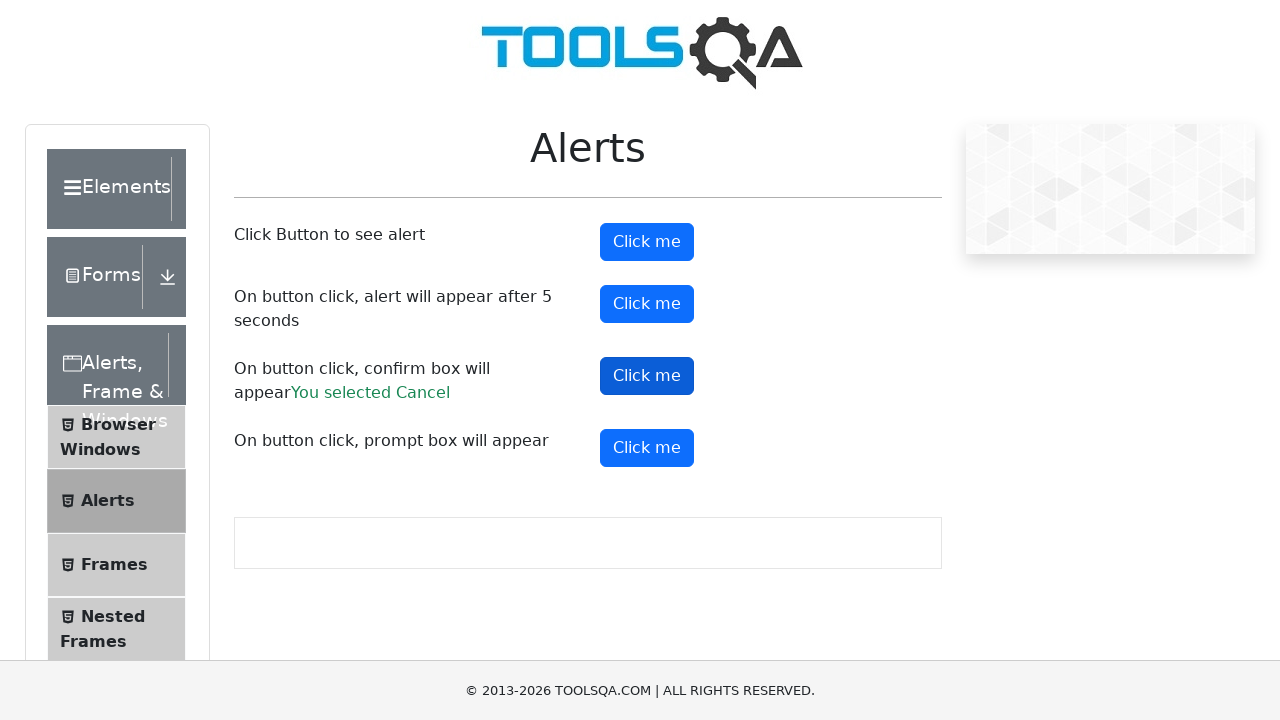

Clicked confirm button again to trigger confirmation popup at (647, 376) on #confirmButton
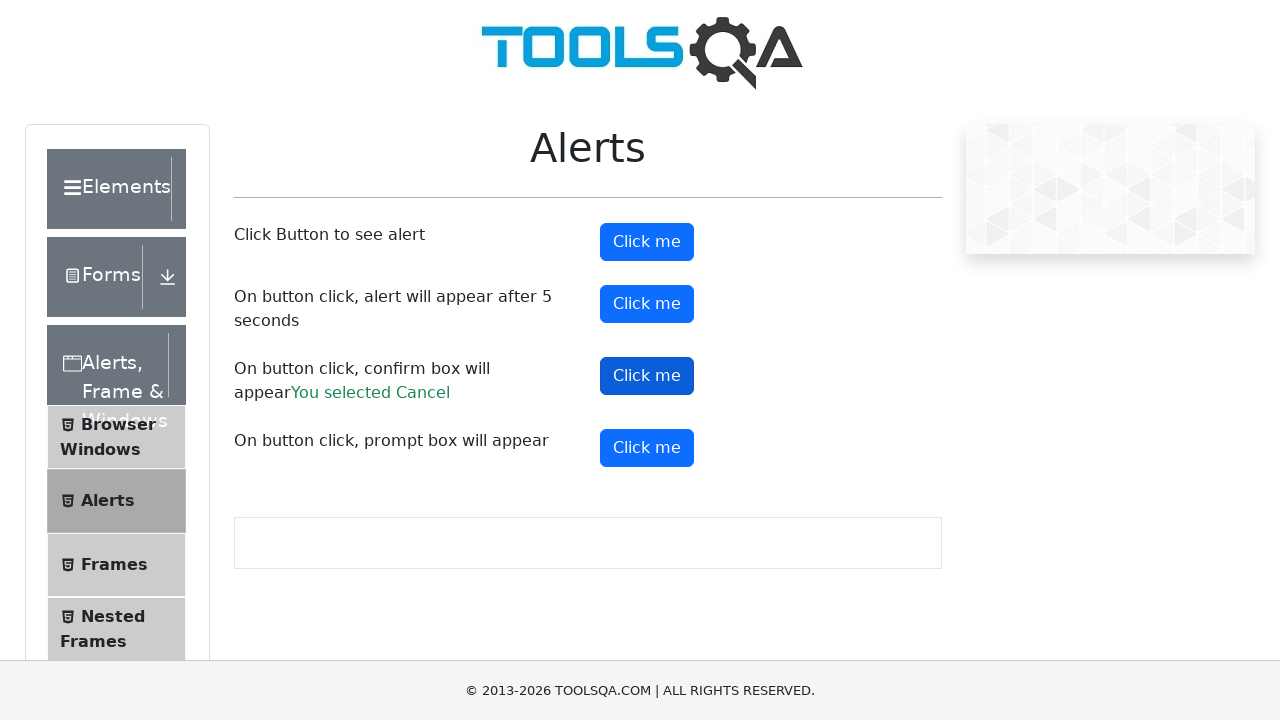

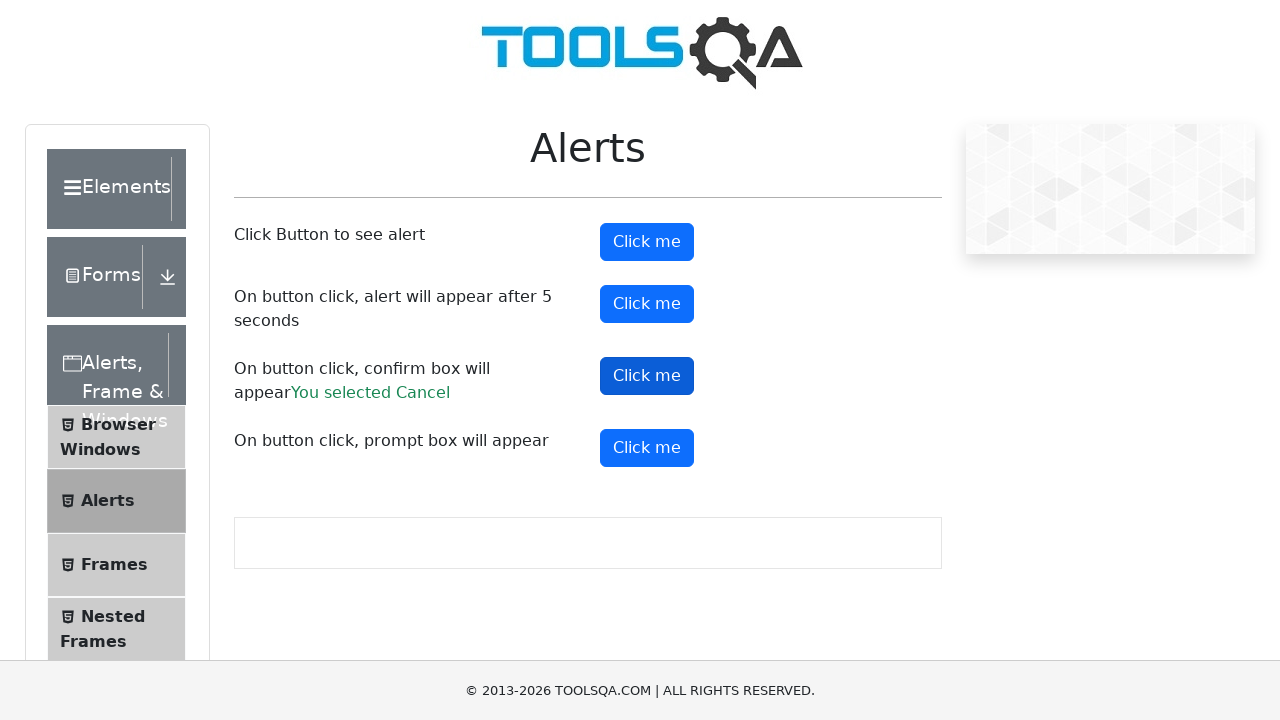